Tests the error message close button functionality by triggering an error and then clicking the close button

Starting URL: https://www.saucedemo.com/

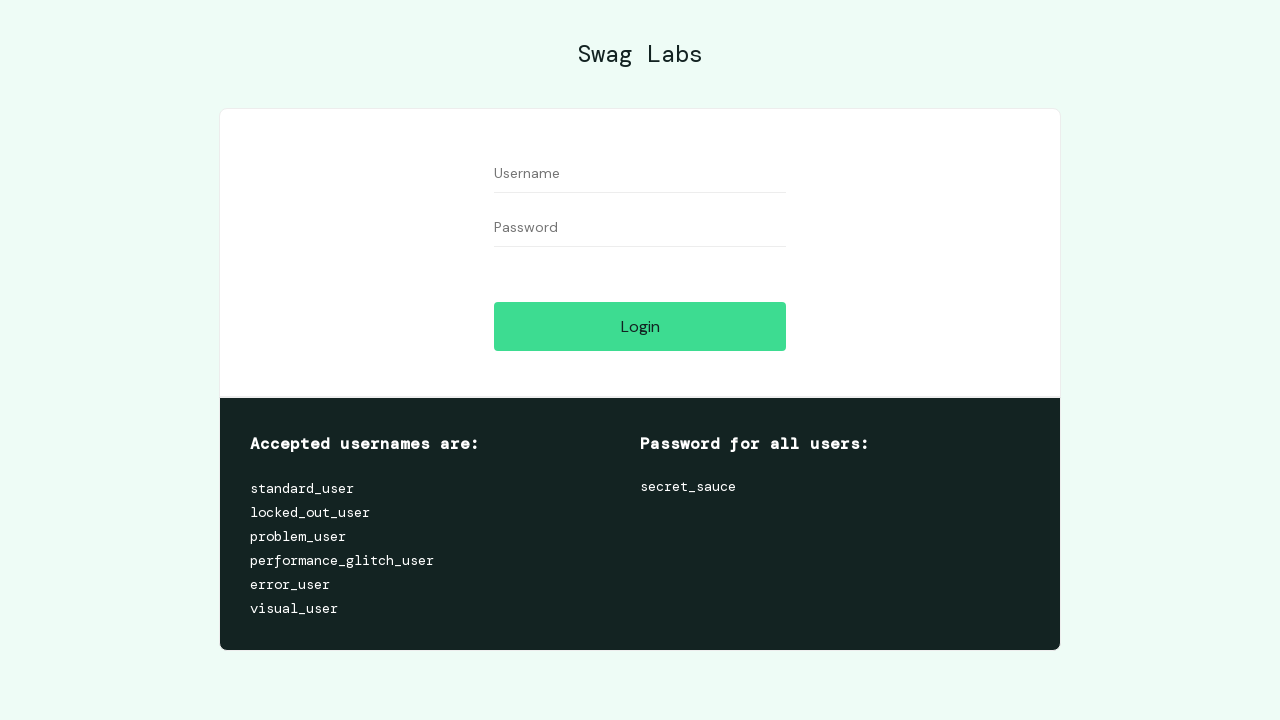

Clicked login button without credentials to trigger error at (640, 326) on #login-button
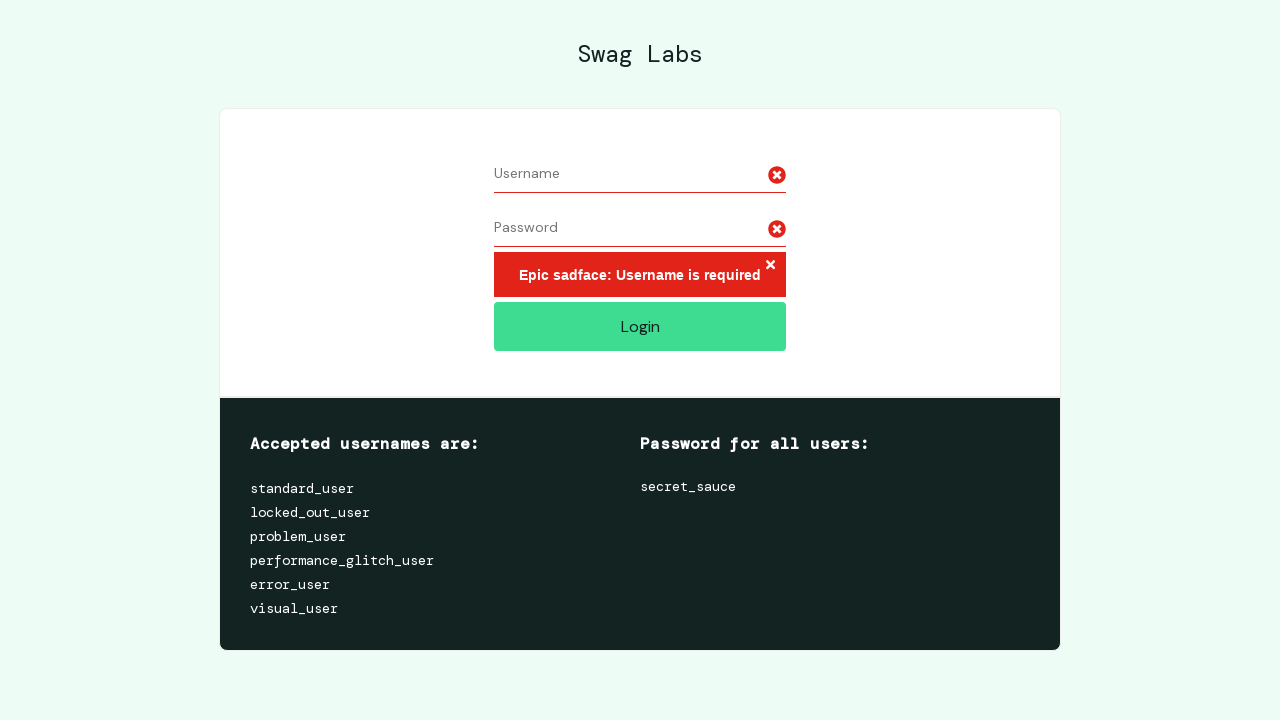

Error message appeared
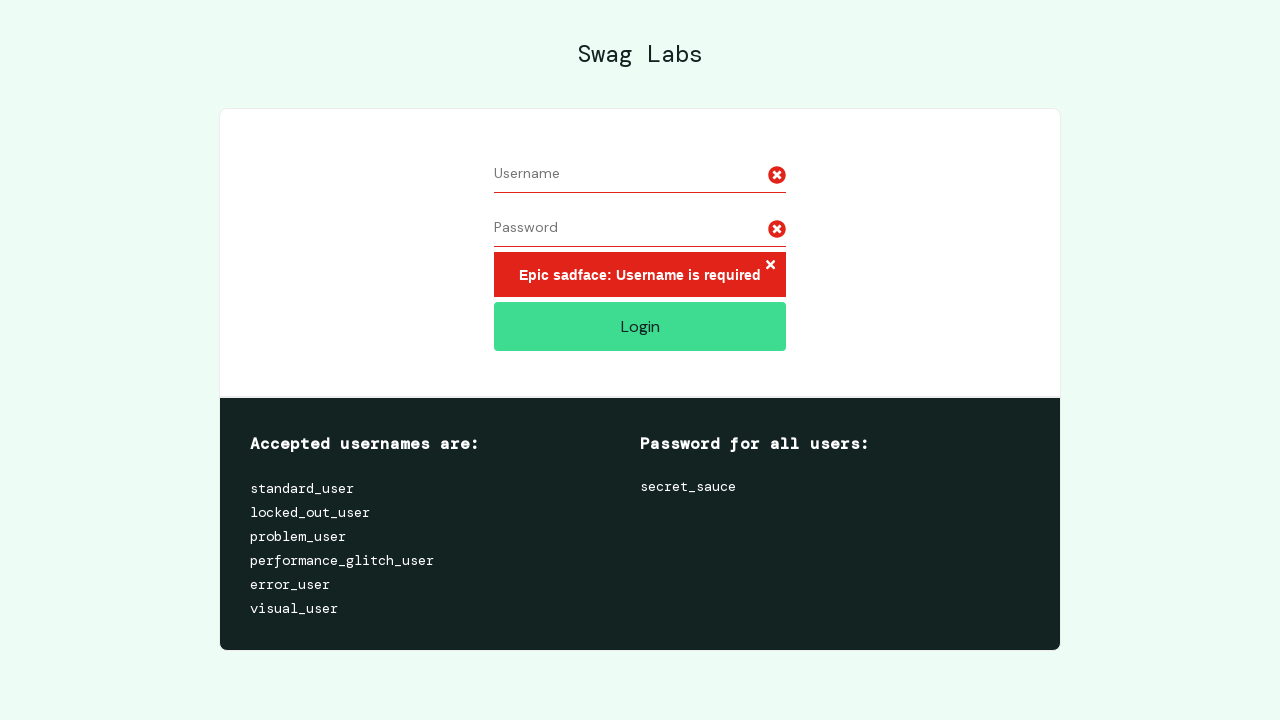

Clicked close button on error message at (770, 266) on xpath=//*[@id='login_button_container']/div/form/div[3]/h3/button
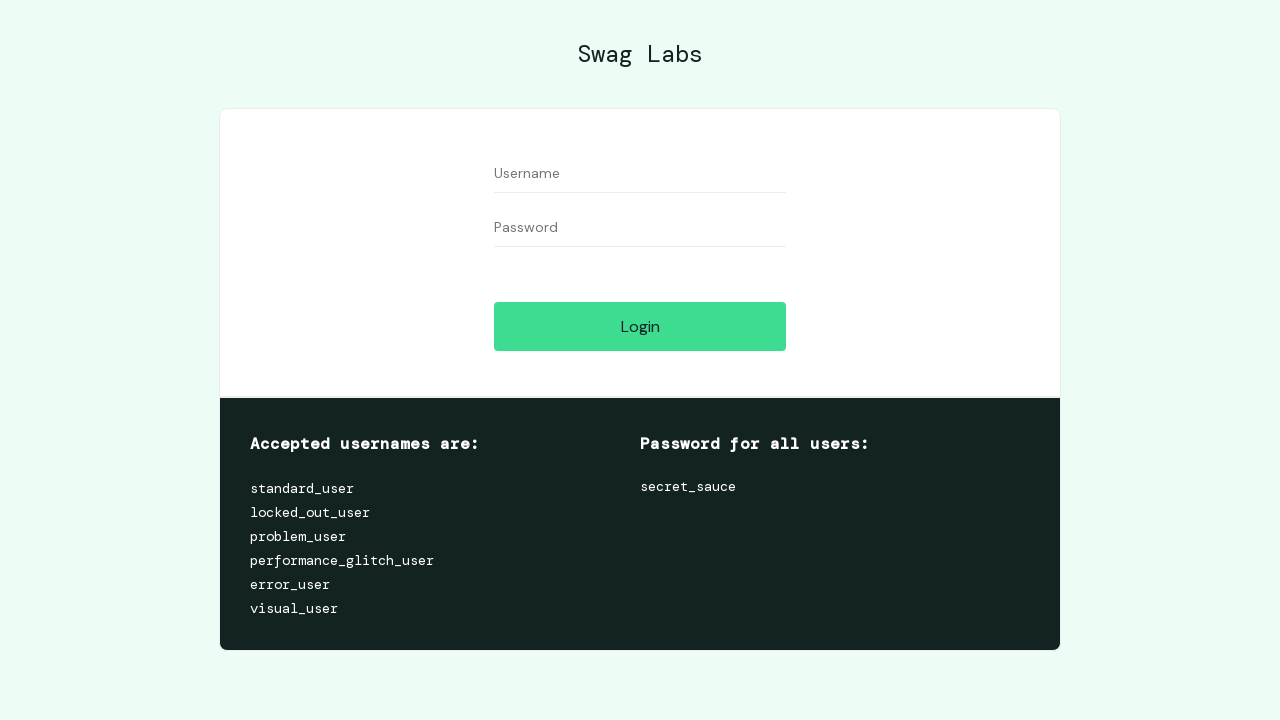

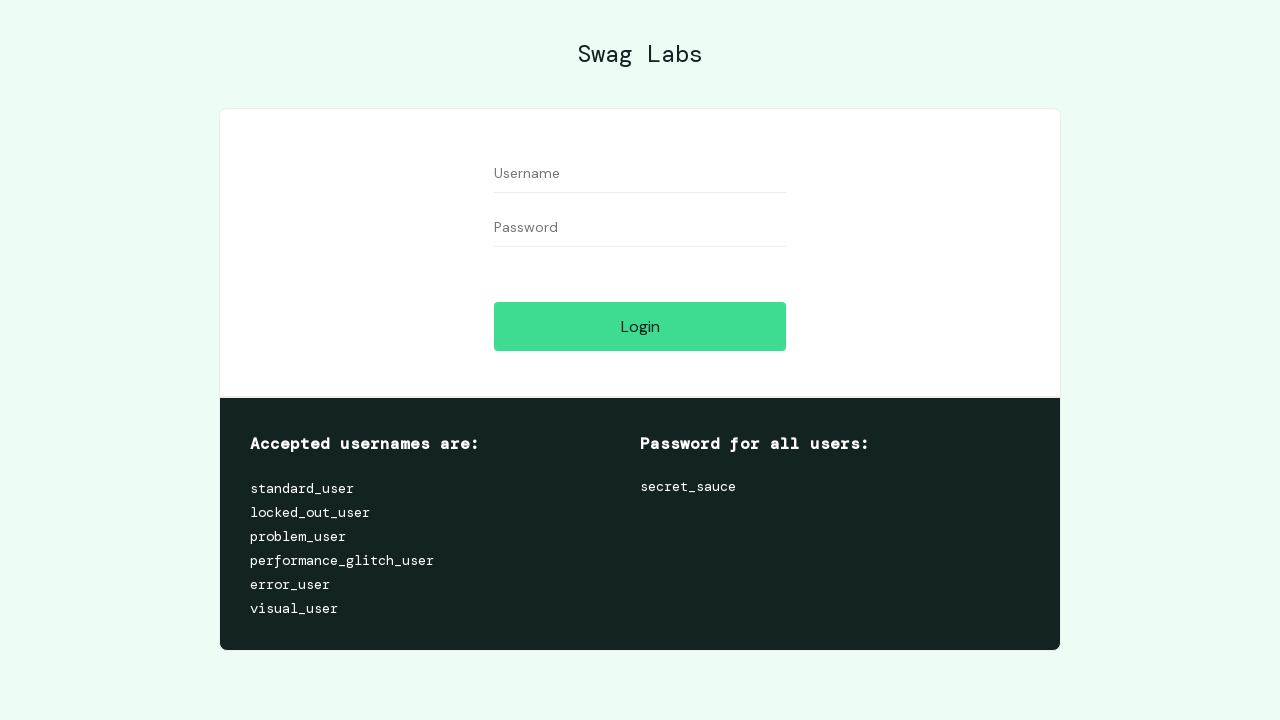